Tests browser navigation commands including back, forward, refresh, and navigate to URL

Starting URL: https://demoqa.com/

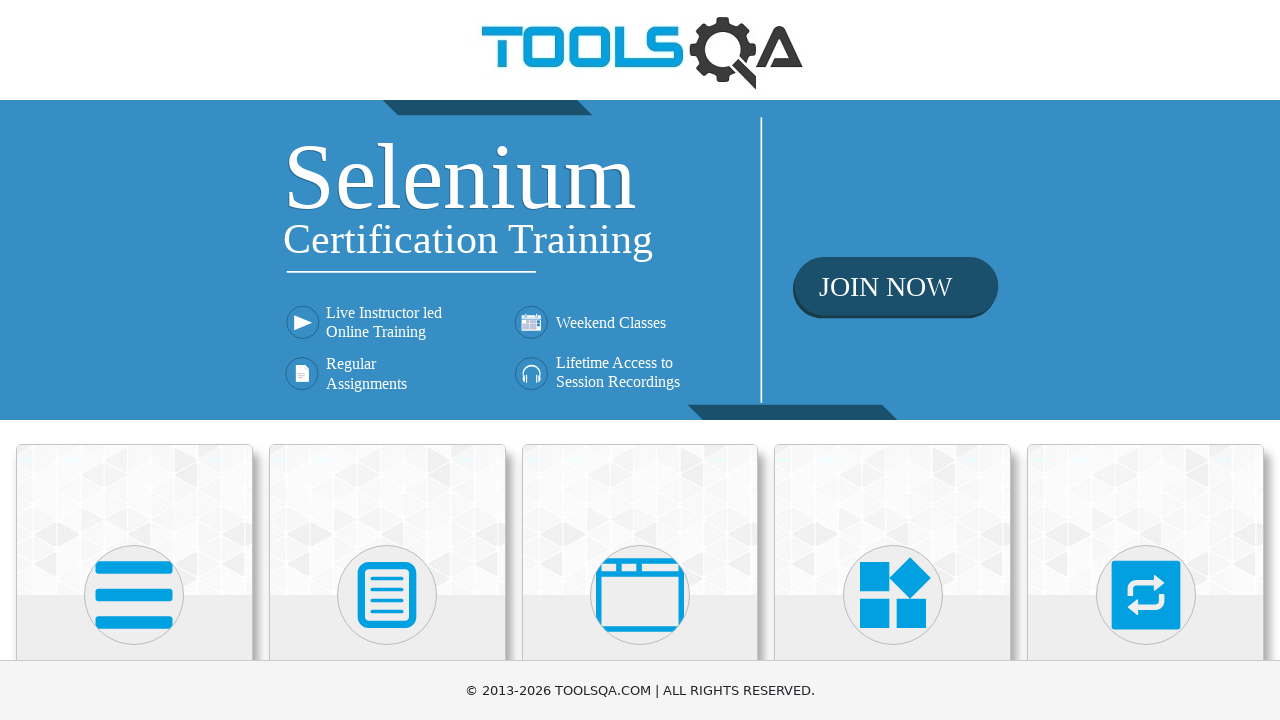

Navigated back in browser history
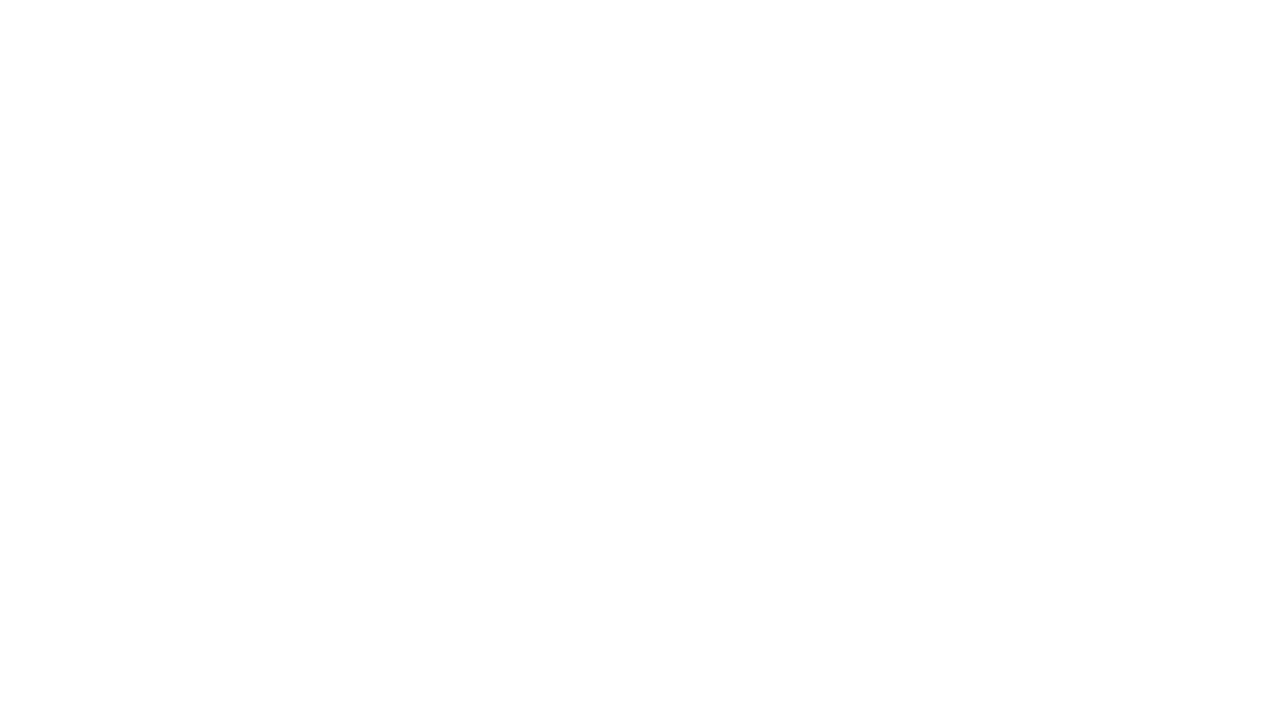

Navigated forward in browser history
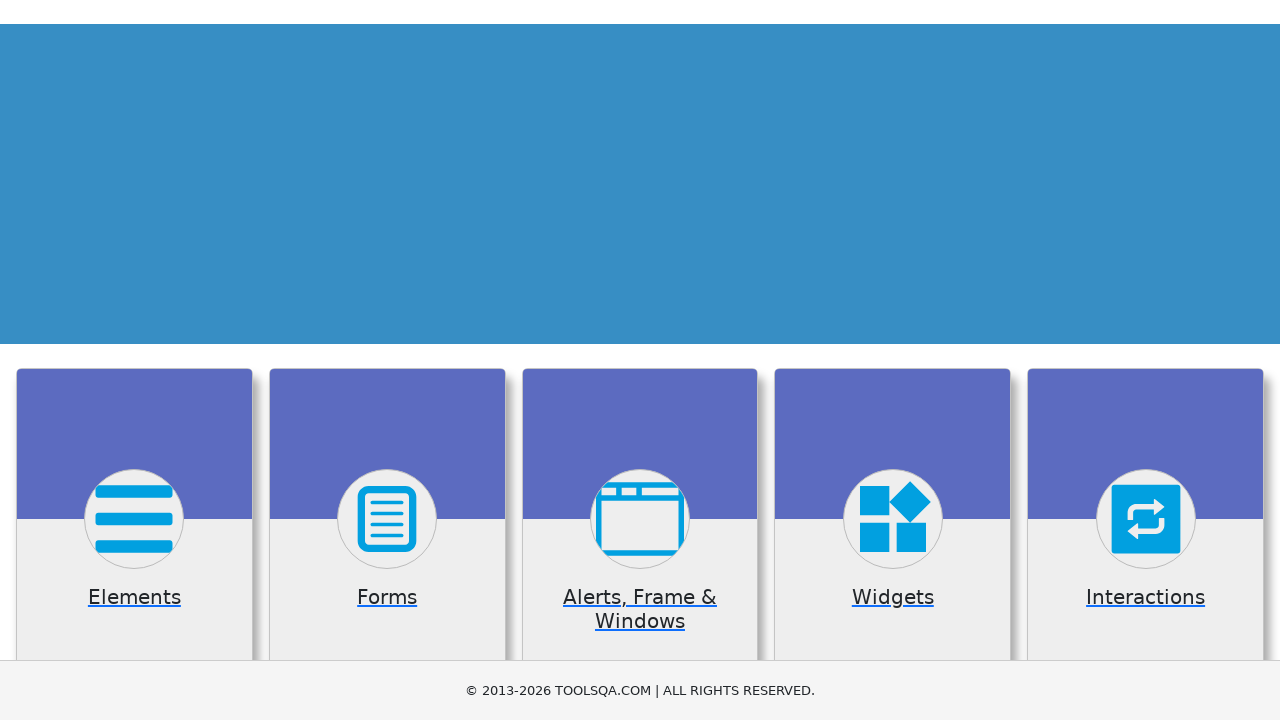

Navigated to https://demoqa.com/
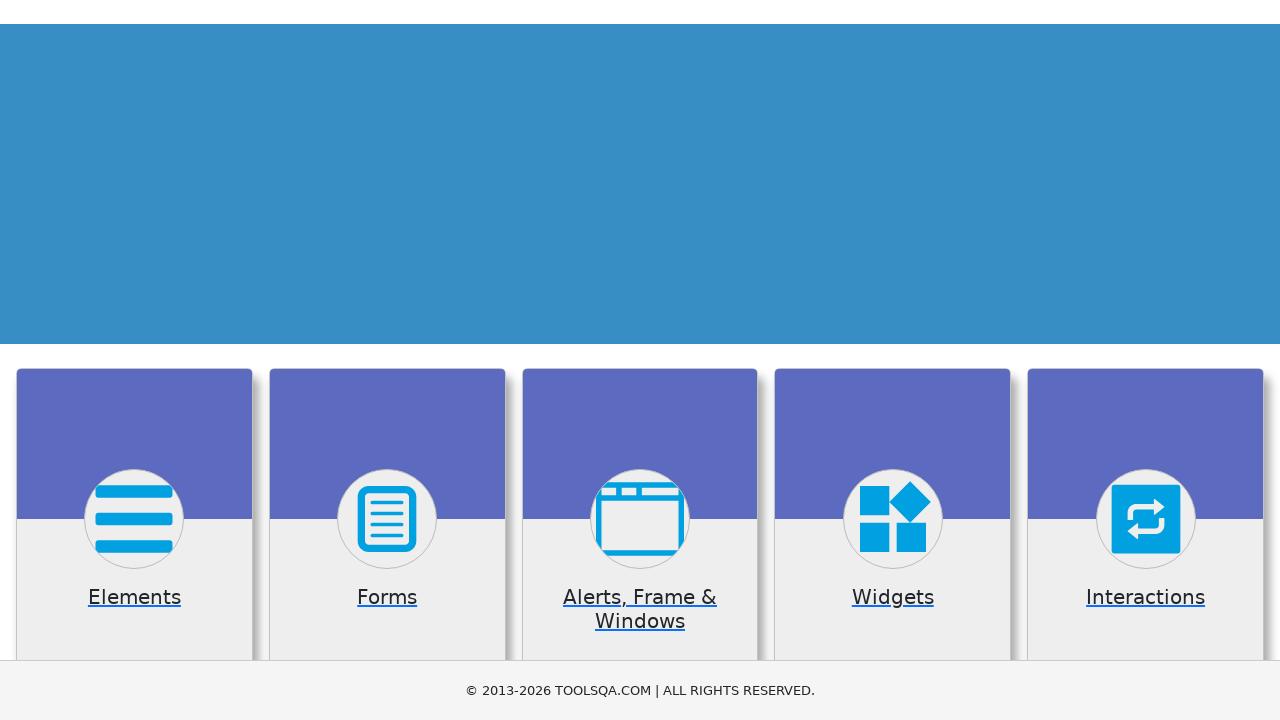

Refreshed the current page
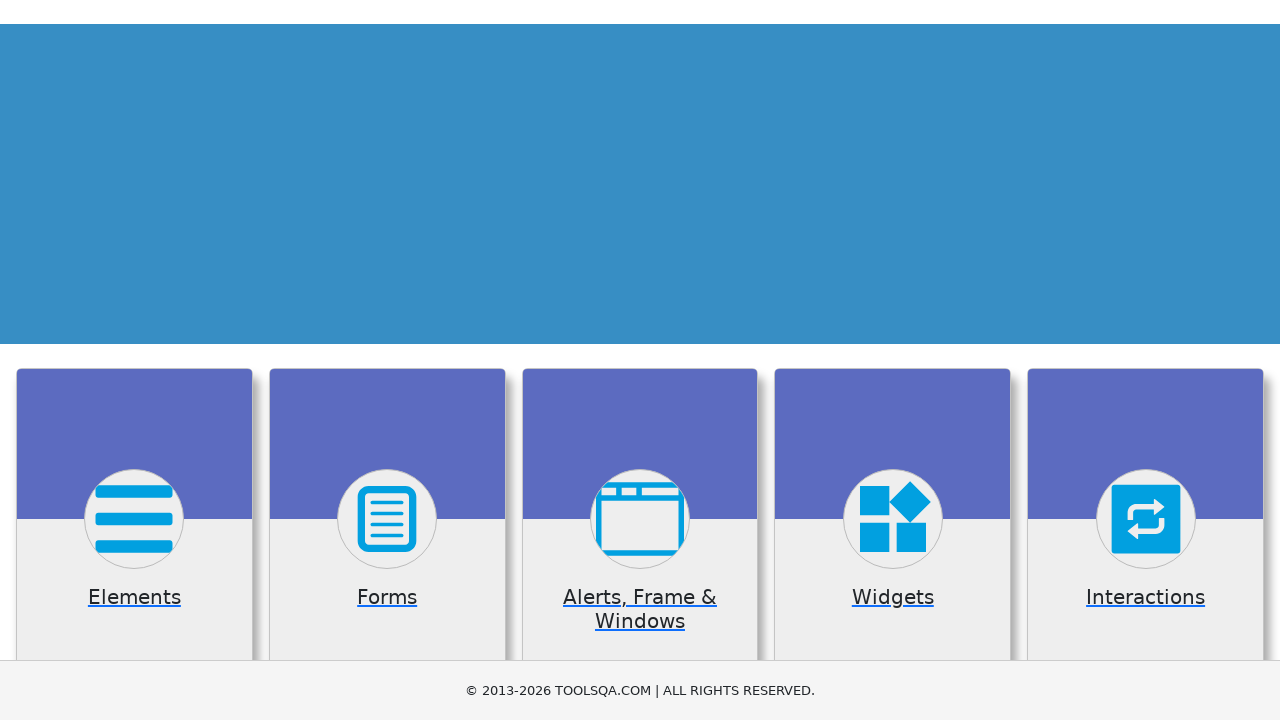

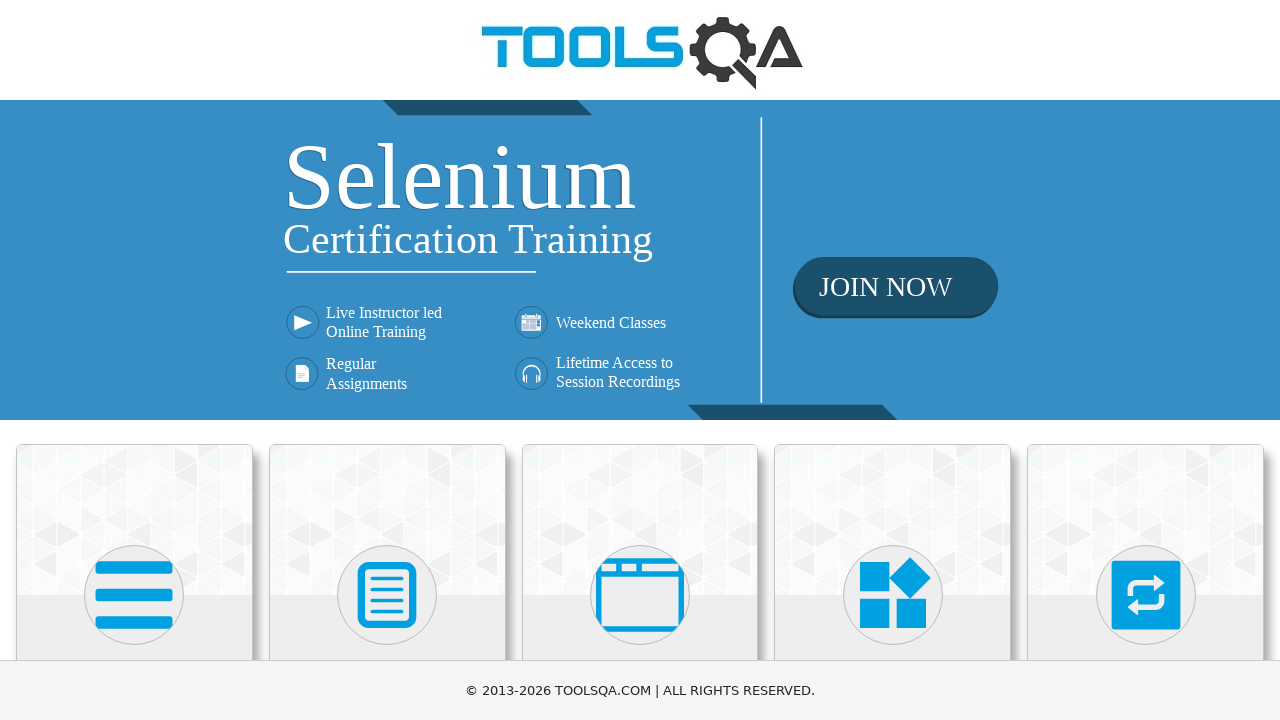